Tests dynamic controls by clicking a checkbox, removing it via button click, then enabling a disabled text input field.

Starting URL: http://the-internet.herokuapp.com/dynamic_controls

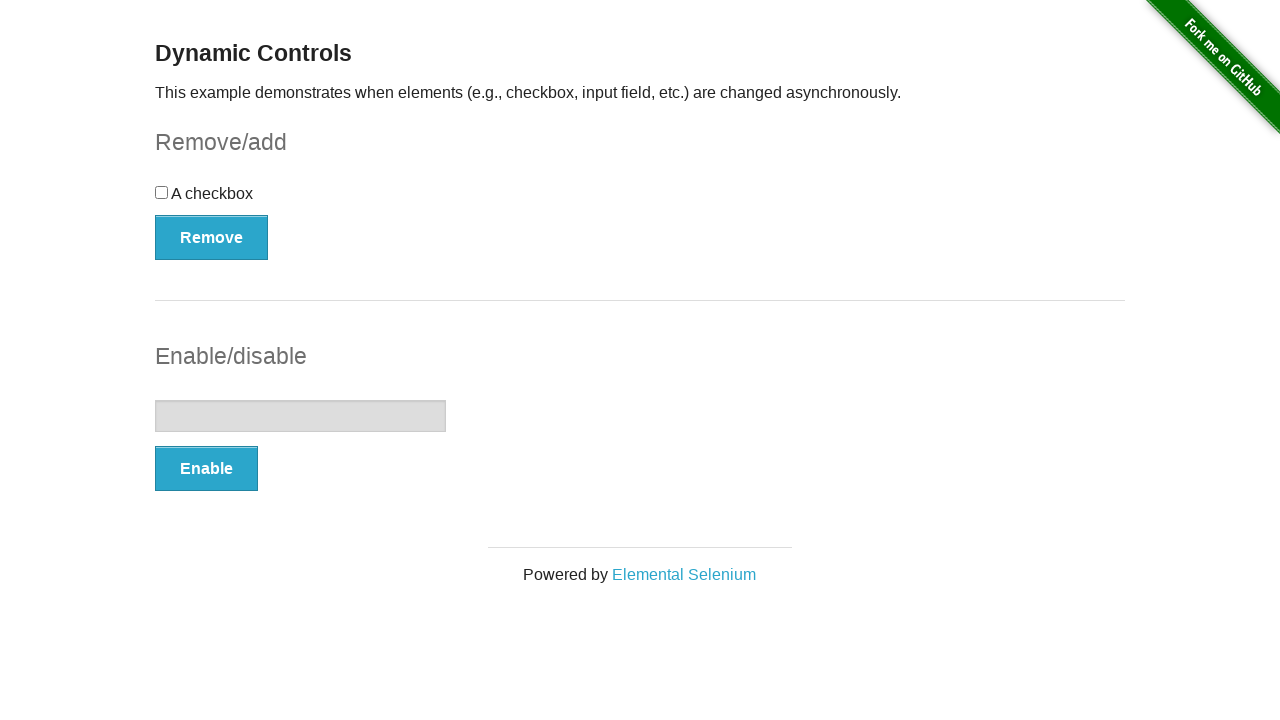

Waited for checkbox to load
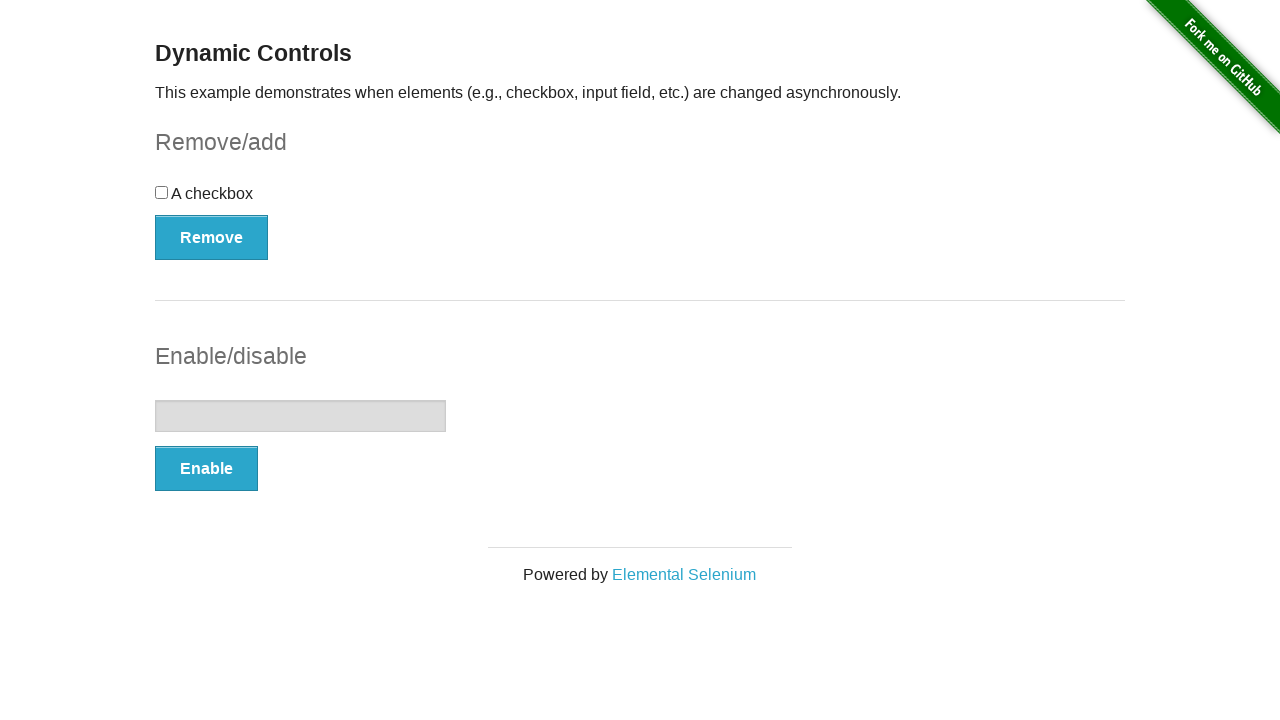

Clicked the checkbox
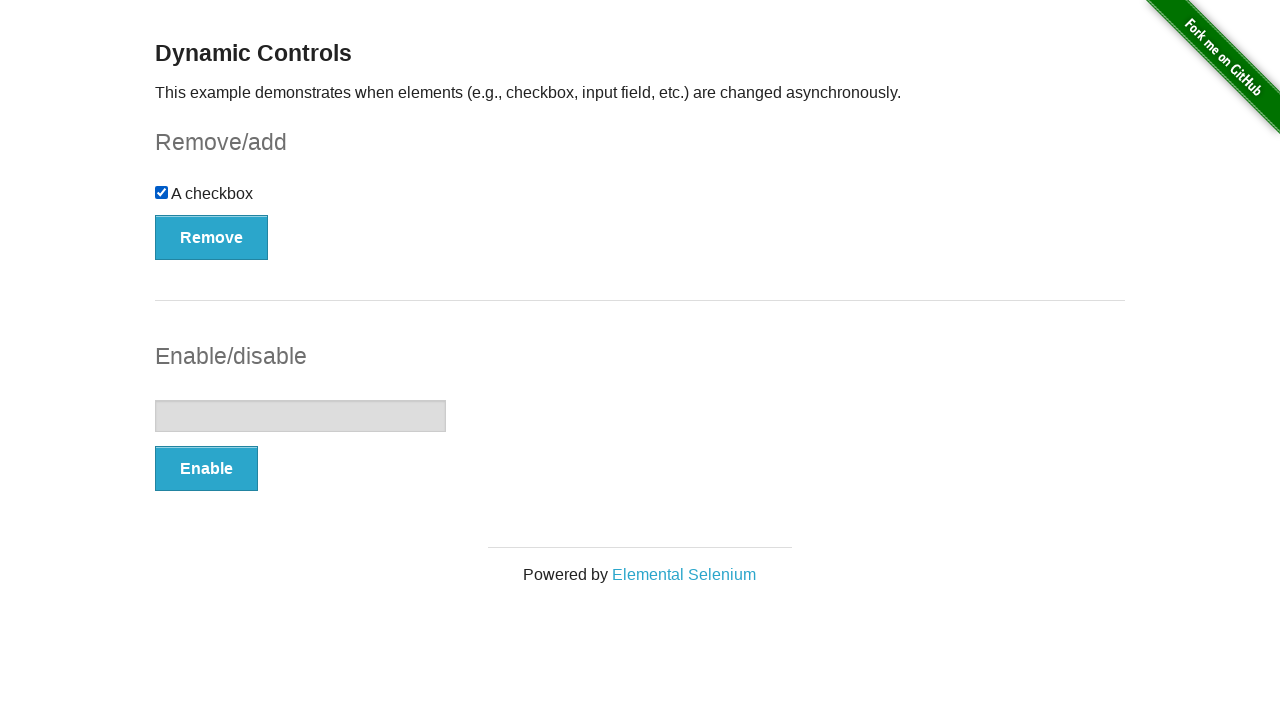

Located the Remove button
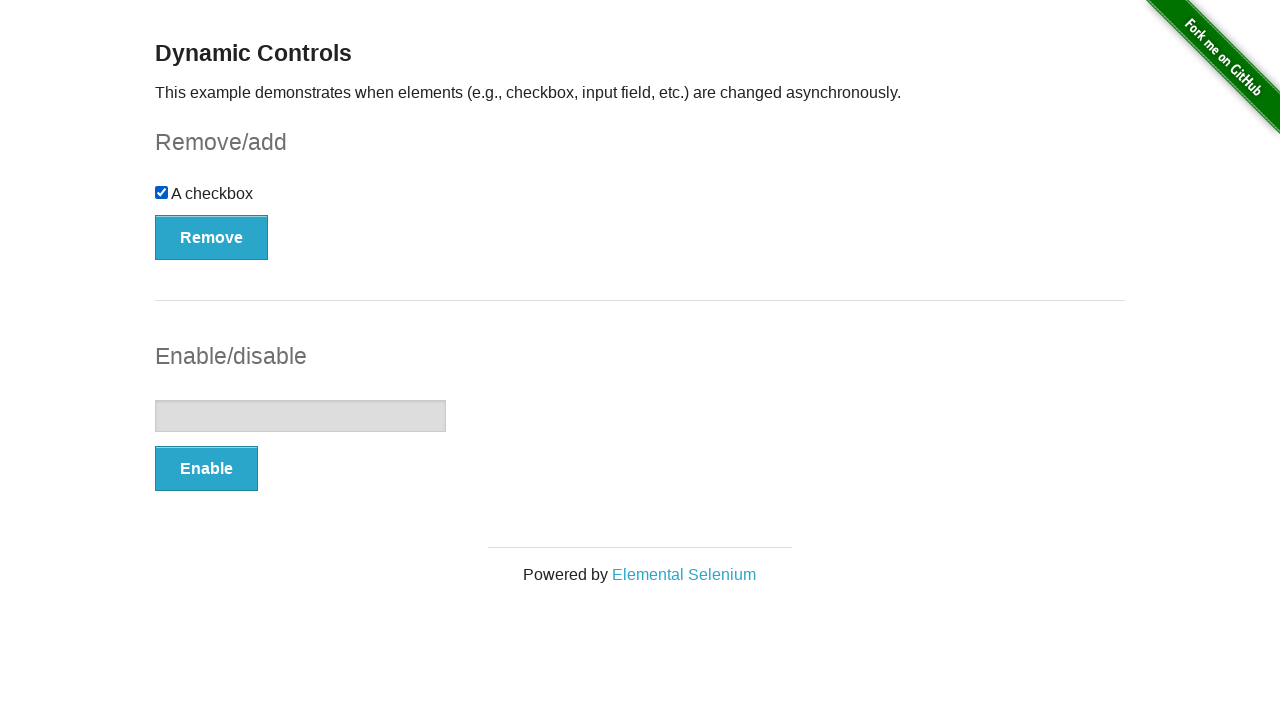

Clicked the Remove button at (212, 237) on button >> internal:has-text="Remove"i
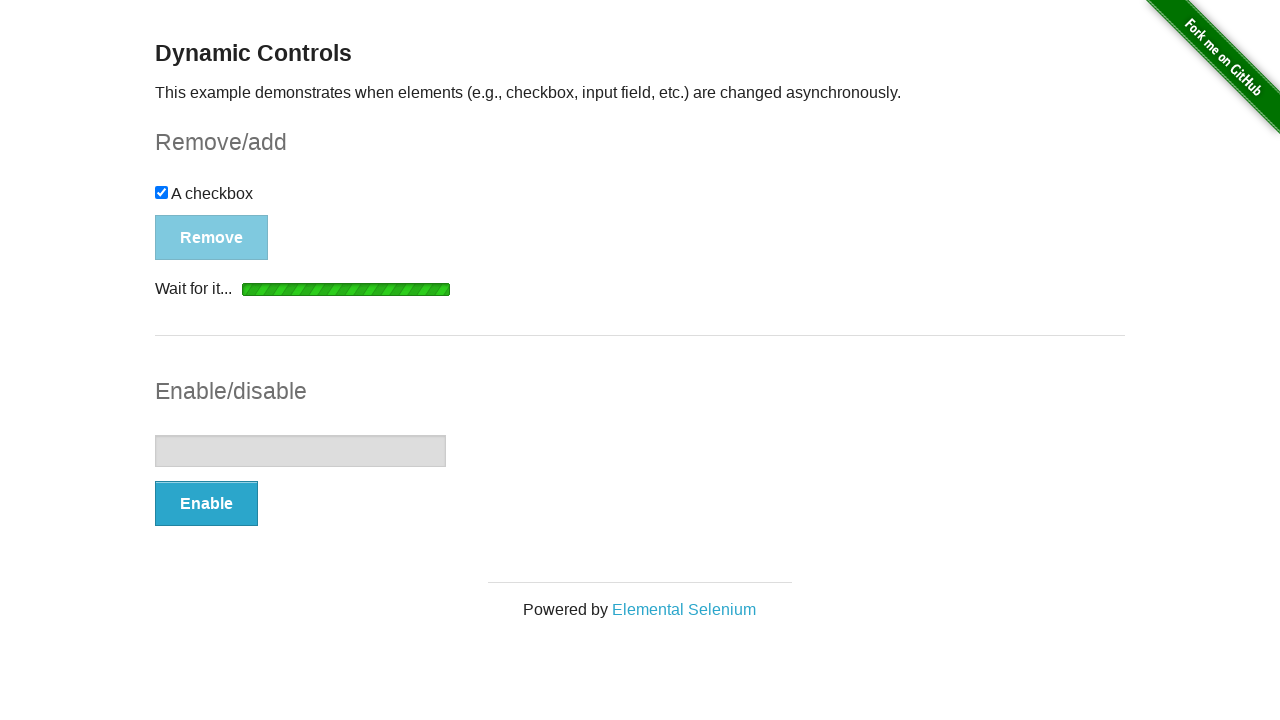

Removal confirmation message appeared
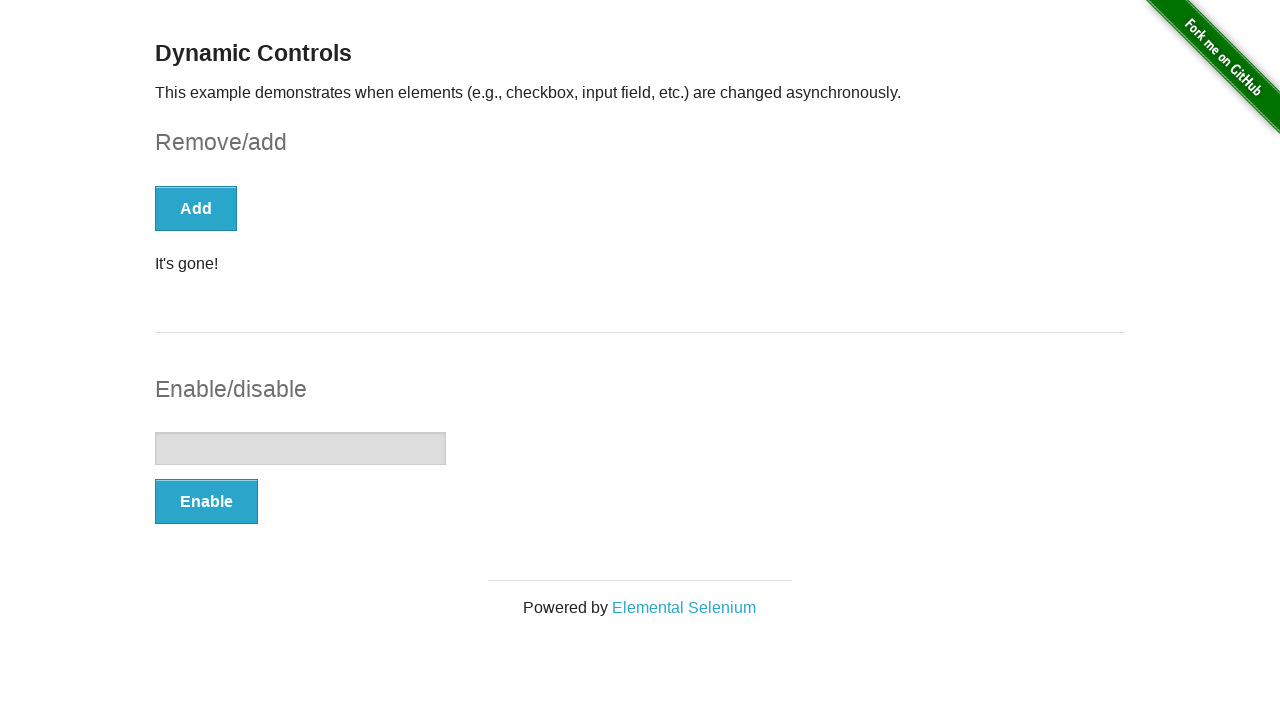

Checkbox was removed from the page
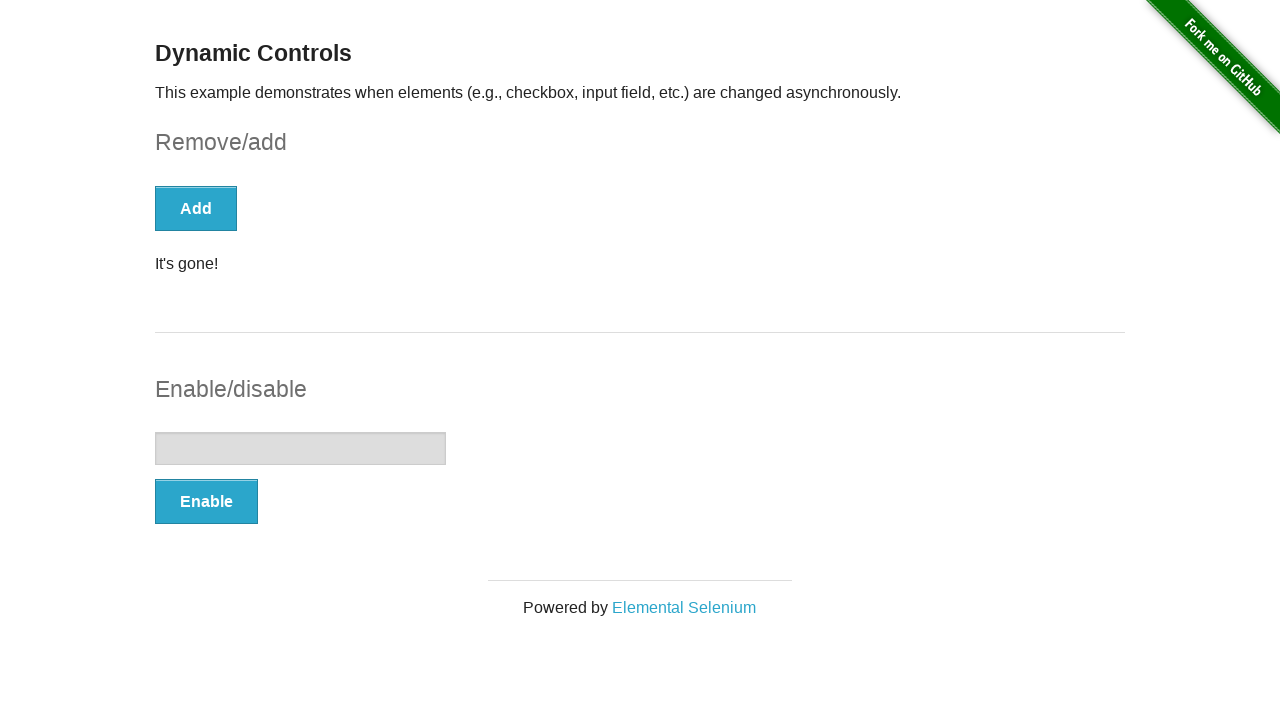

Located the Enable button
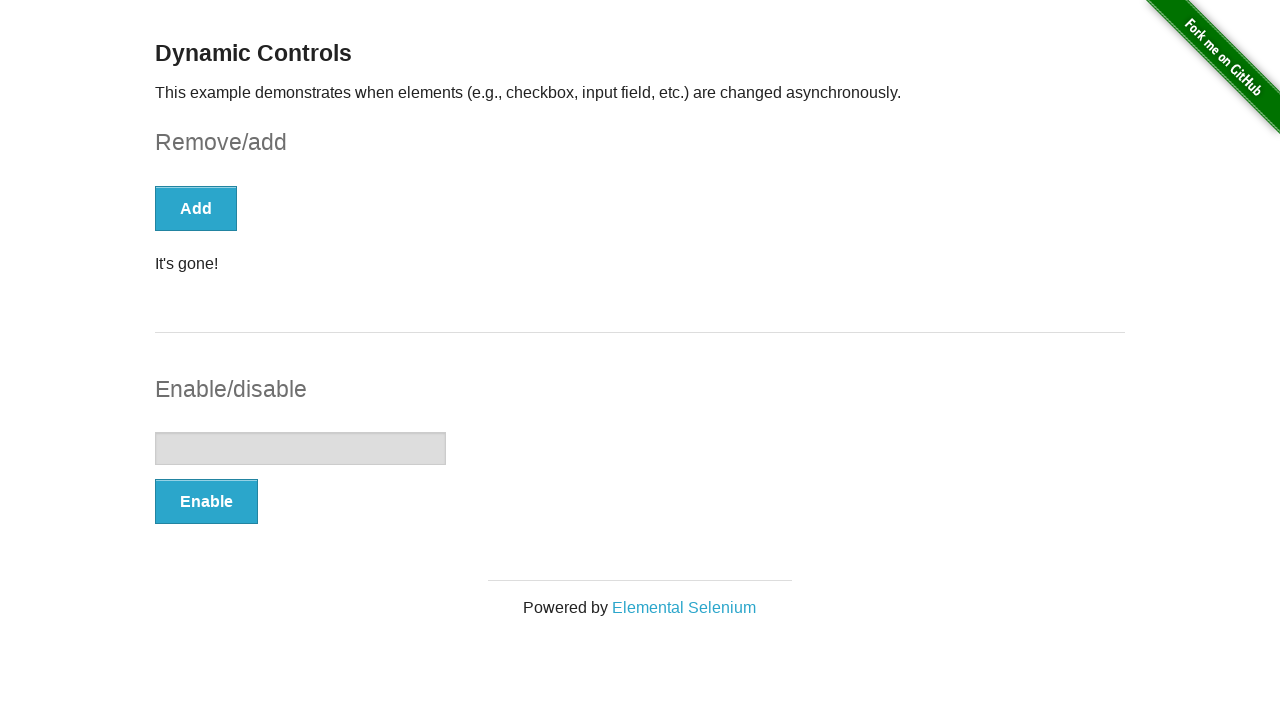

Clicked the Enable button to enable text input at (206, 501) on button >> internal:has-text="Enable"i
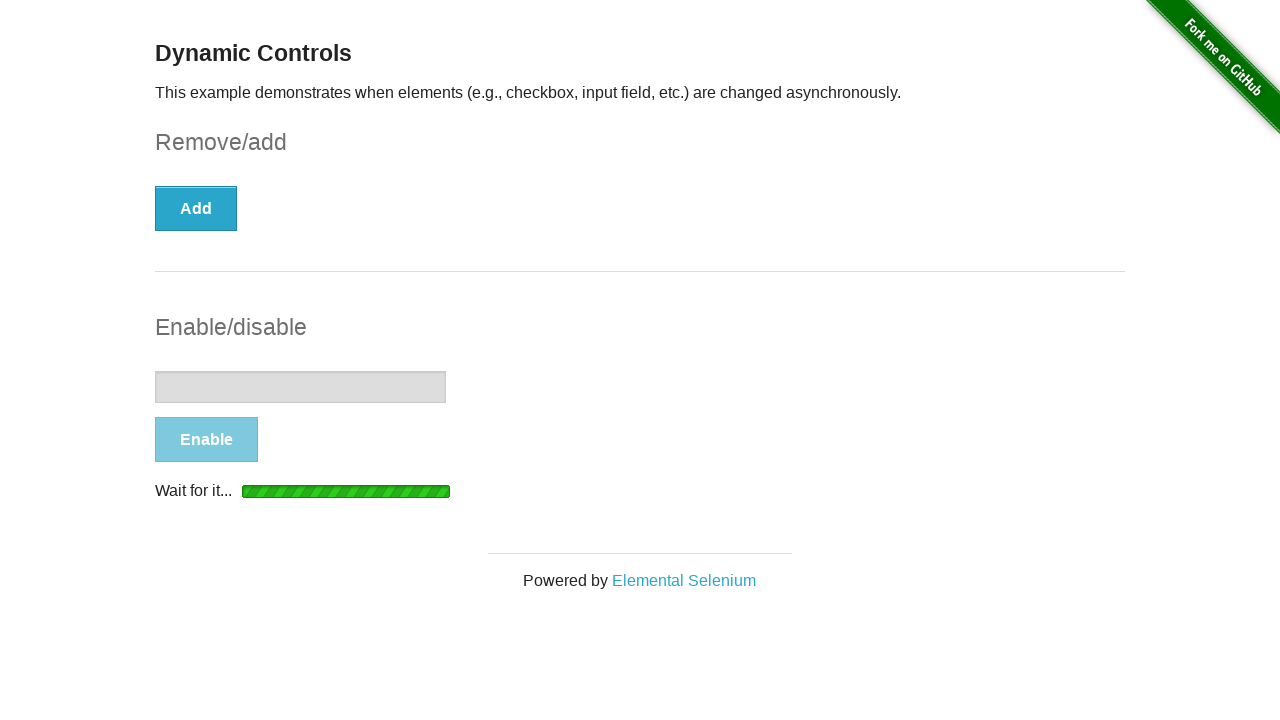

Text input enabled confirmation message appeared
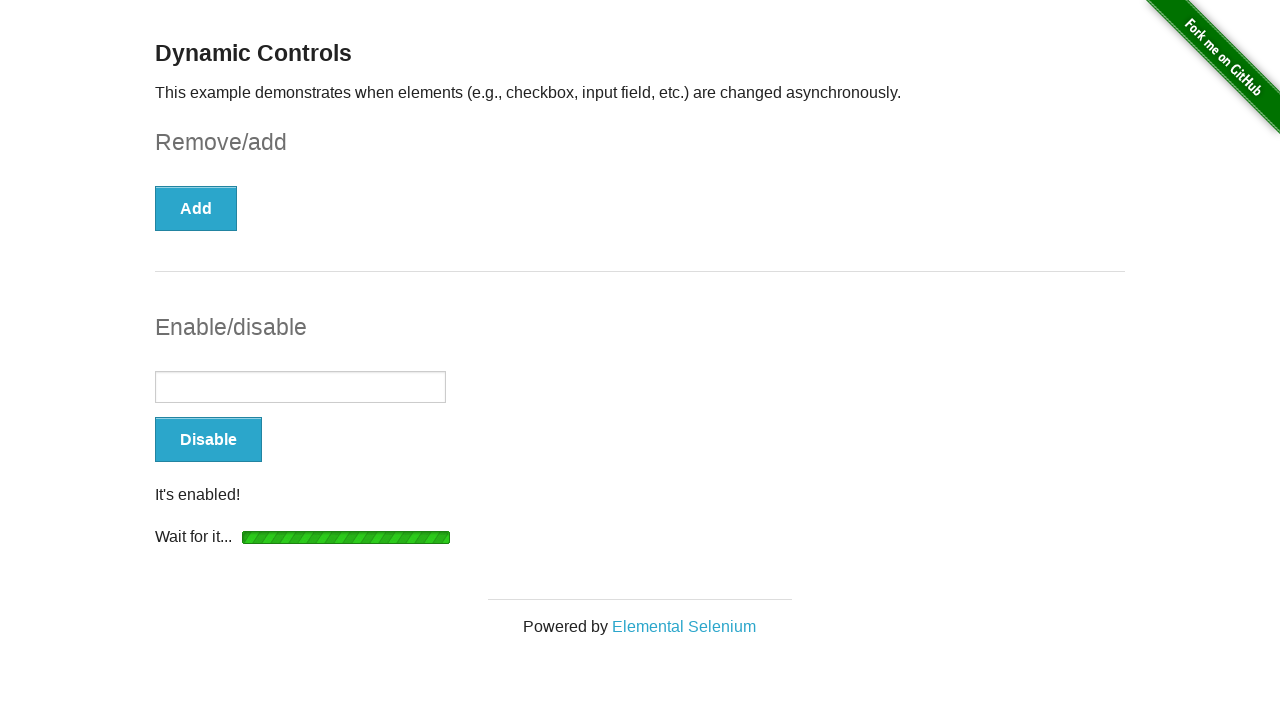

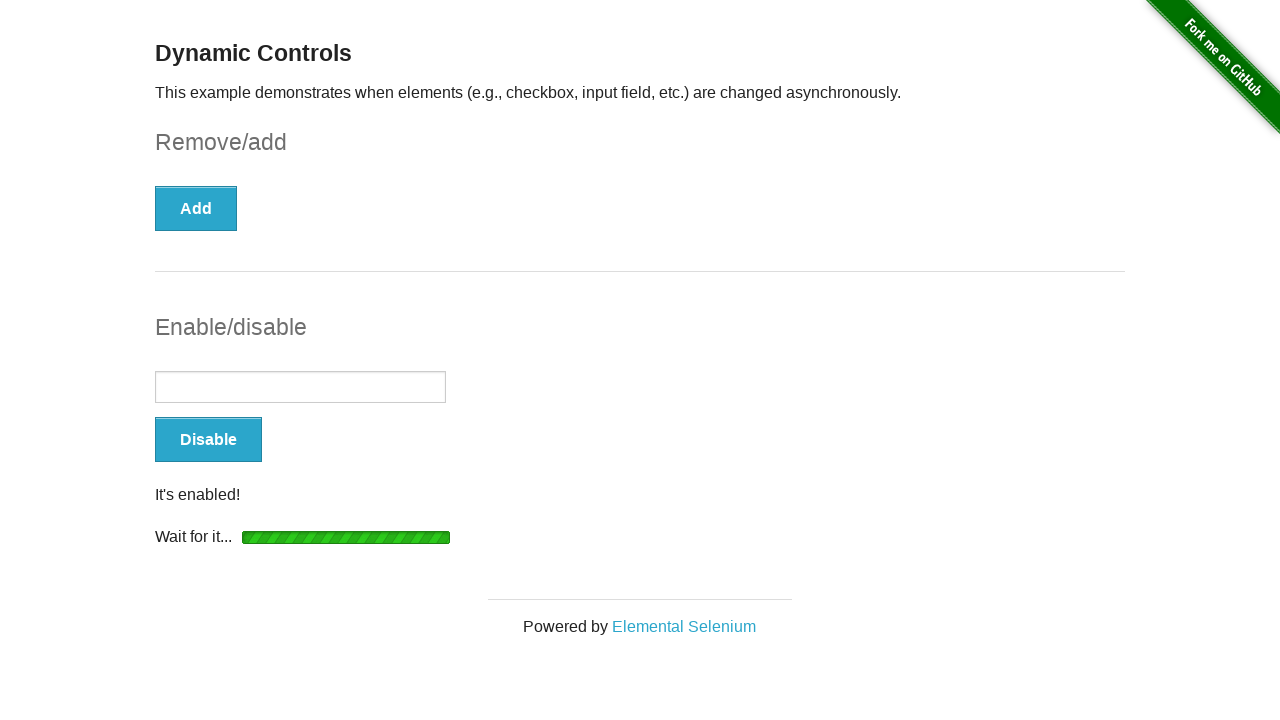